Opens the Login modal by clicking the Log in navigation link

Starting URL: https://www.demoblaze.com

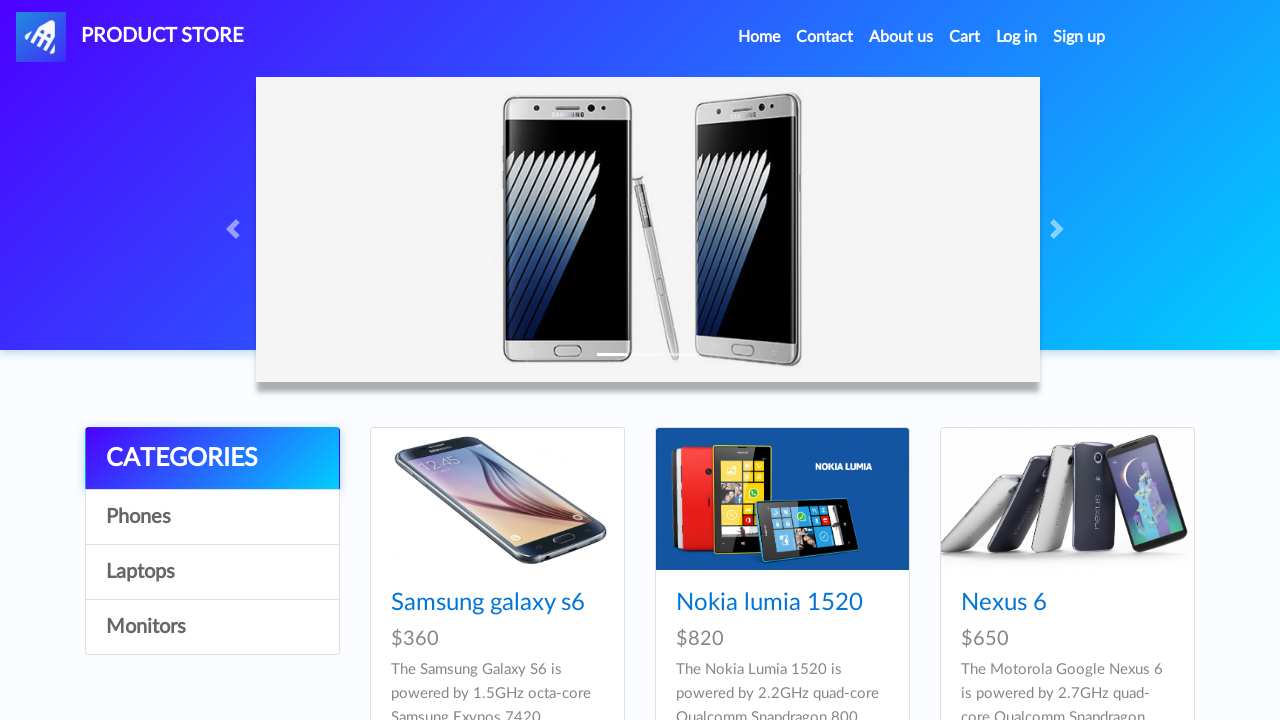

Navigated to https://www.demoblaze.com
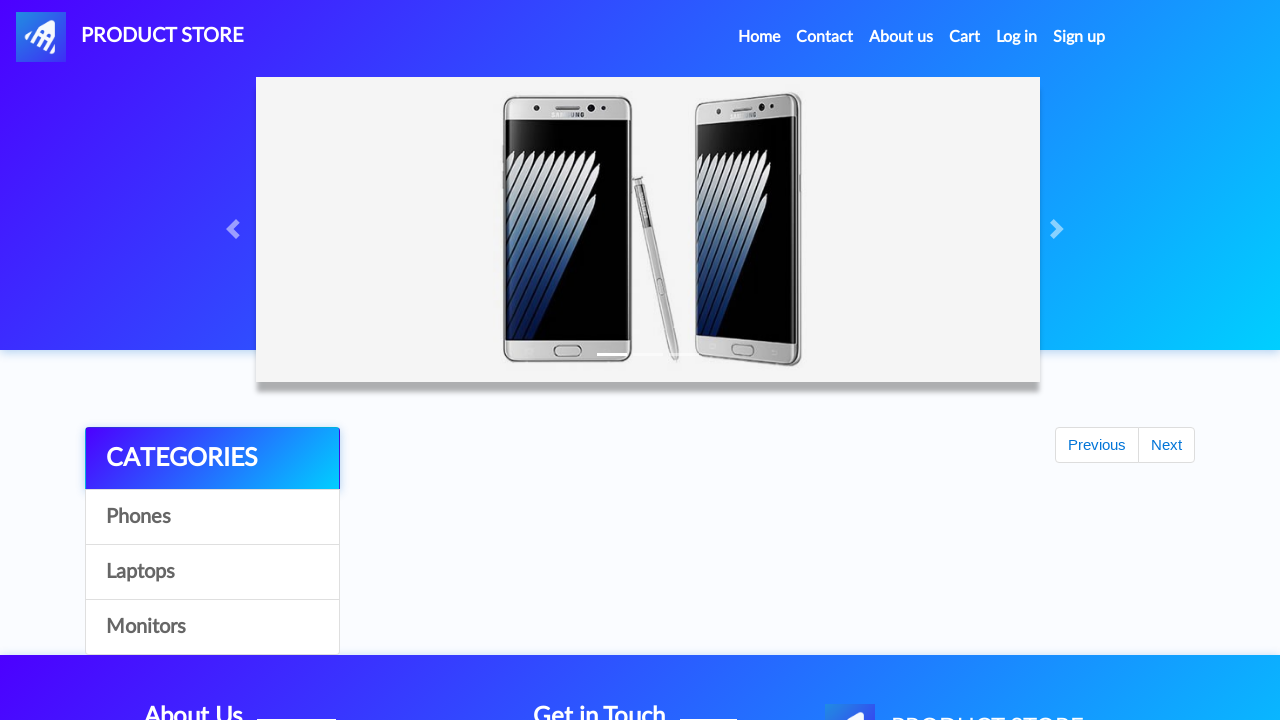

Clicked Log in navigation link to open Login modal at (1017, 37) on a:has-text('Log in')
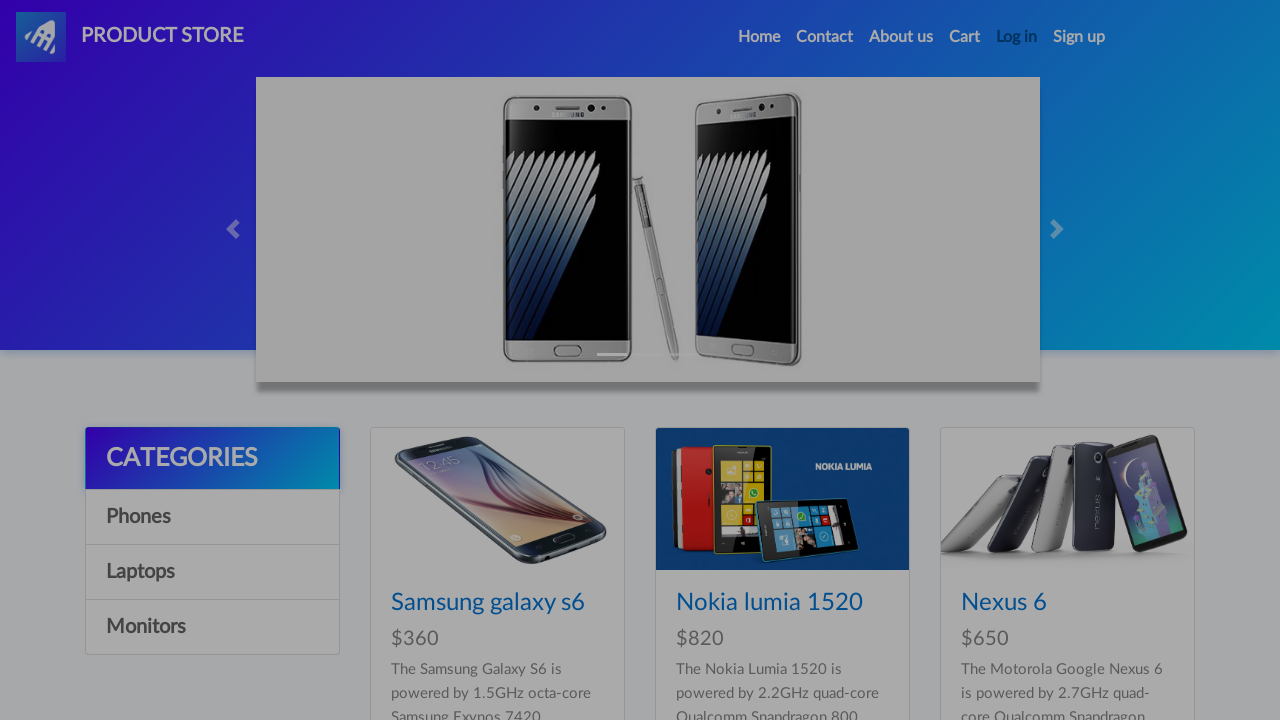

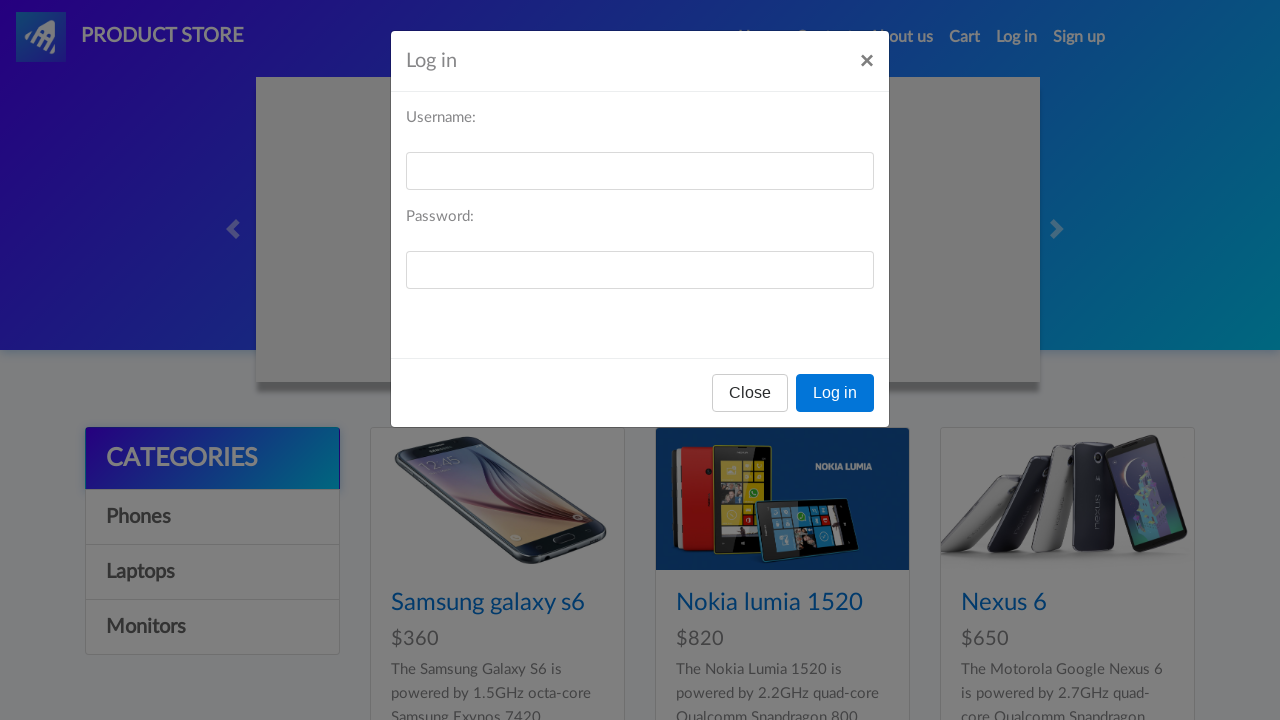